Tests browser navigation functionality by navigating to different pages and using back/forward browser controls

Starting URL: https://kristinek.github.io/site/tasks/locators_different

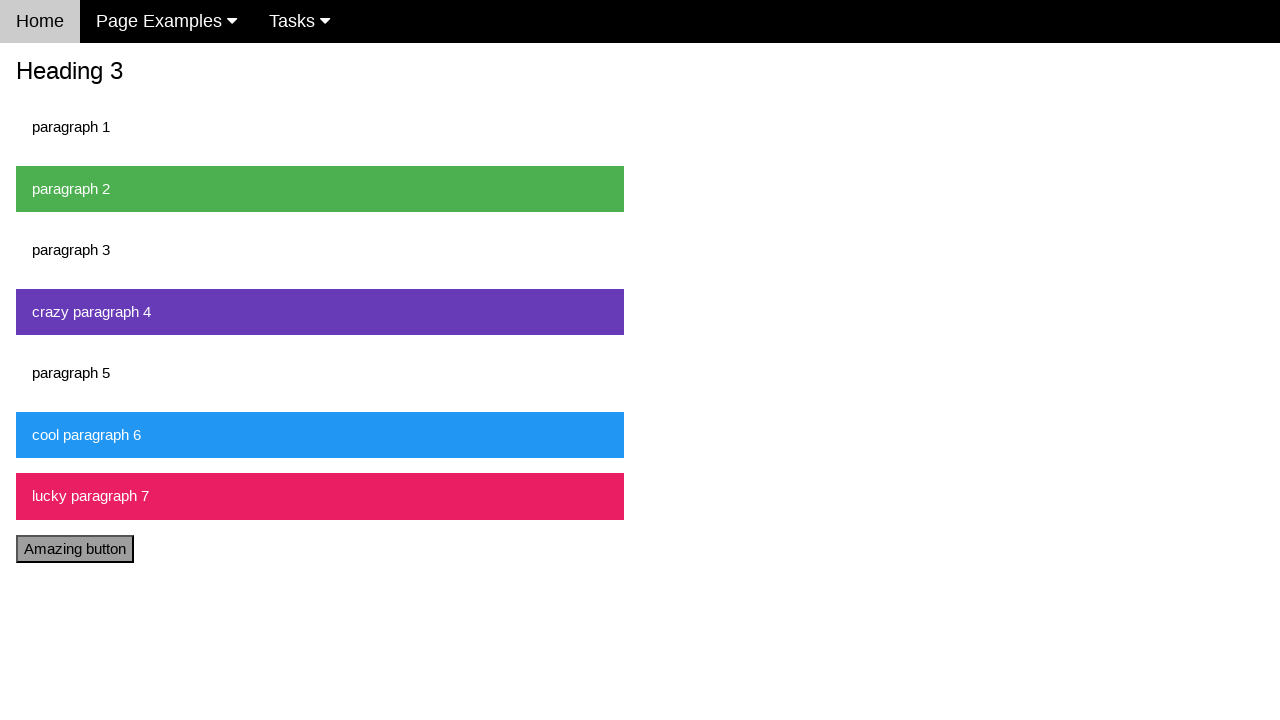

Navigated to actions page
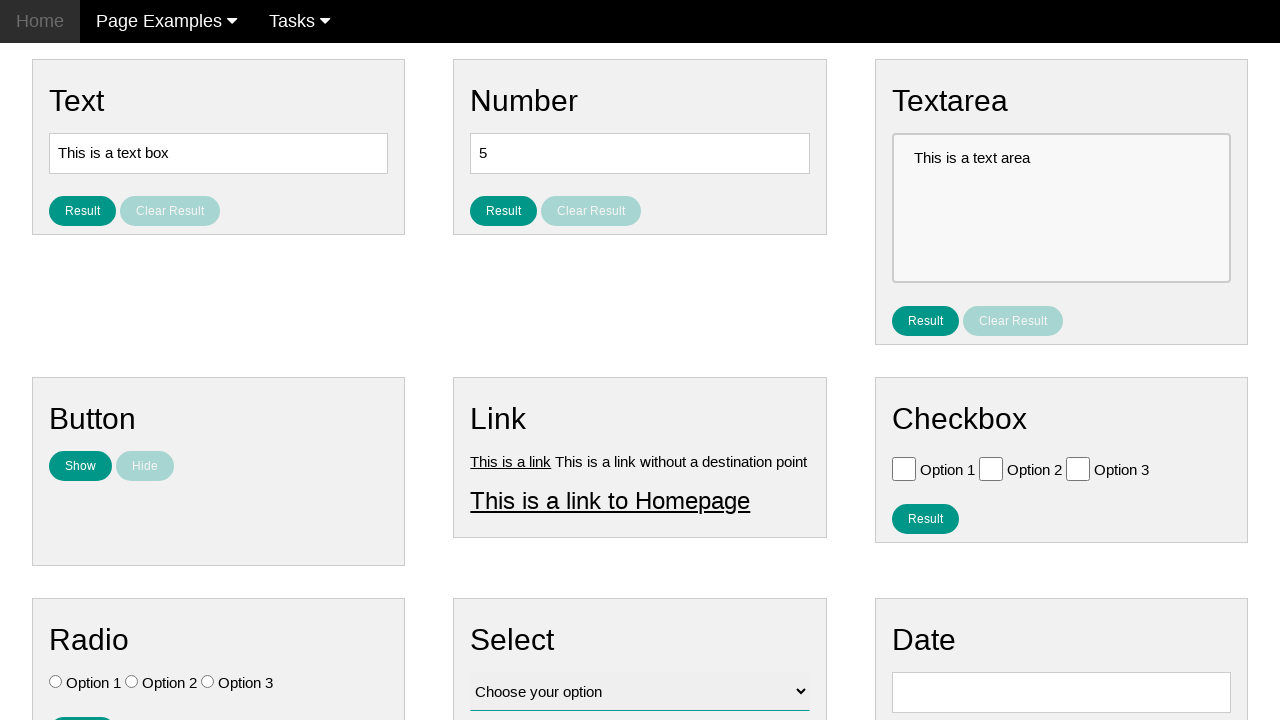

Resized browser window to 800x600
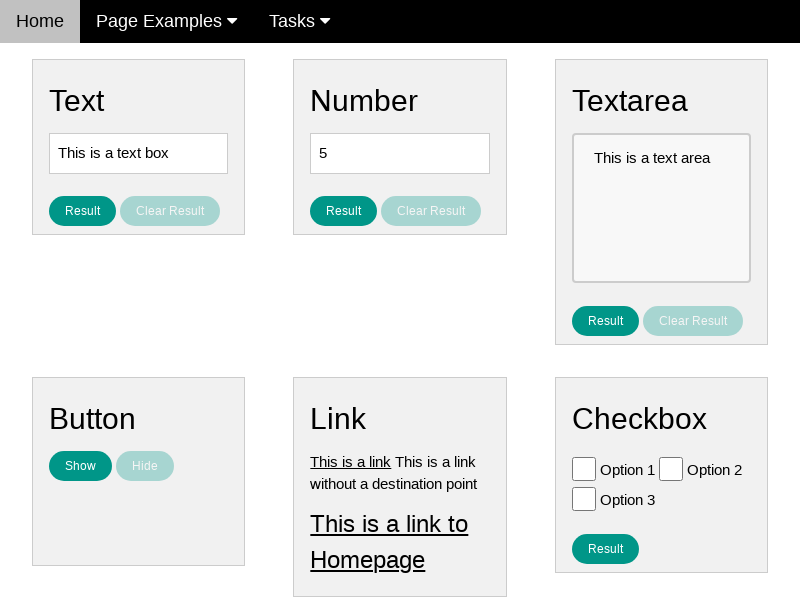

Navigated to locators page
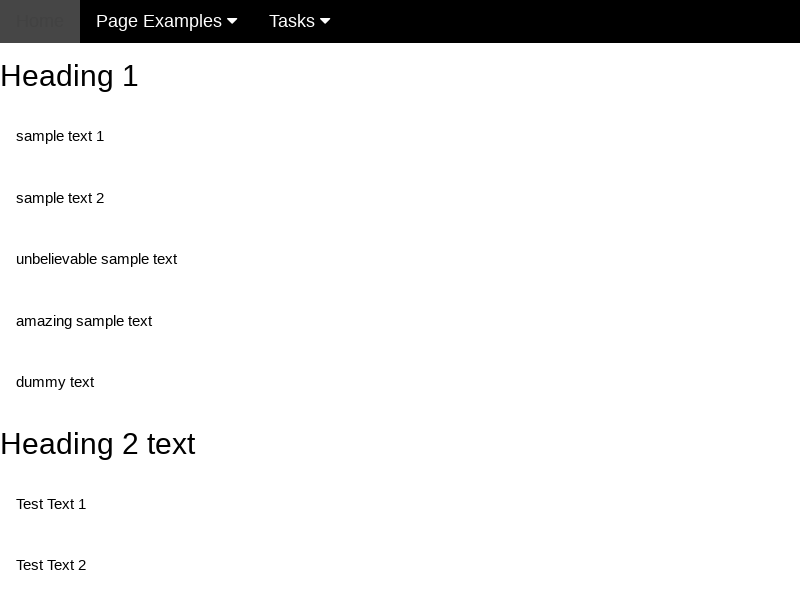

Used back button to return to actions page
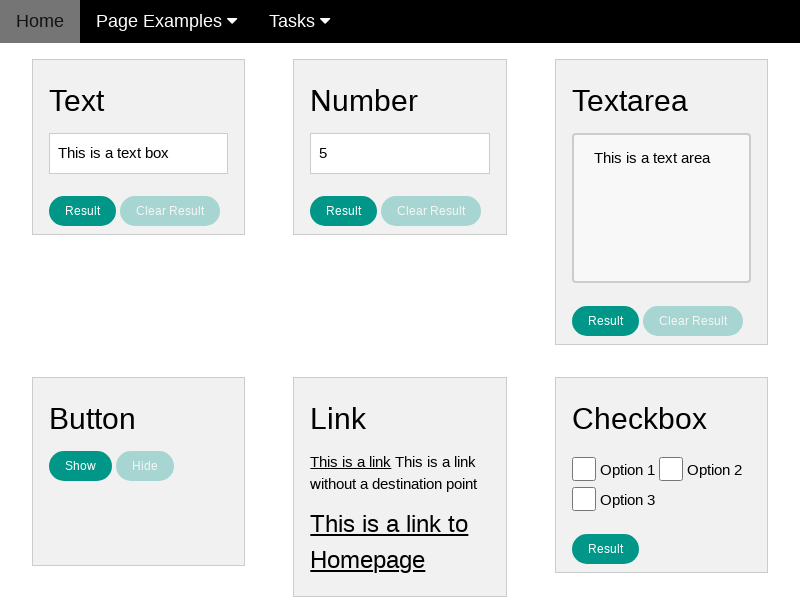

Used forward button to navigate to locators page
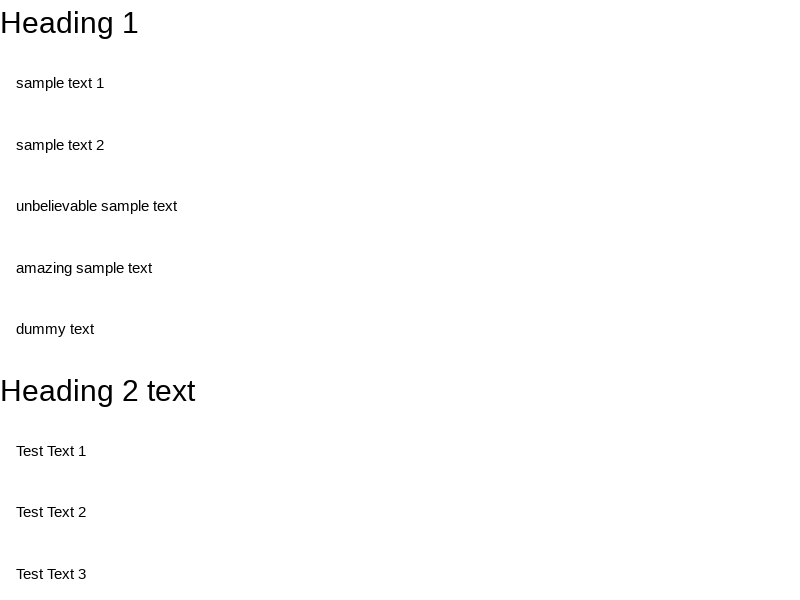

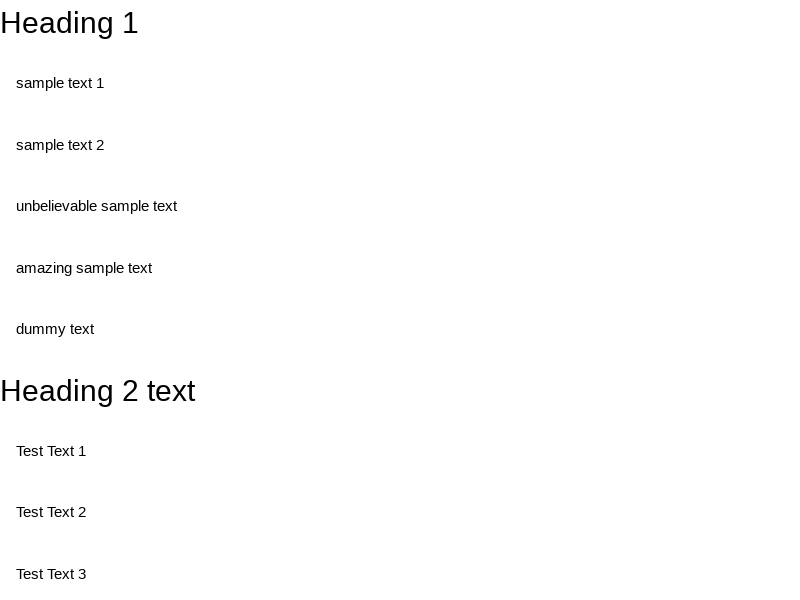